Tests marking all items as completed using the toggle-all checkbox

Starting URL: https://demo.playwright.dev/todomvc

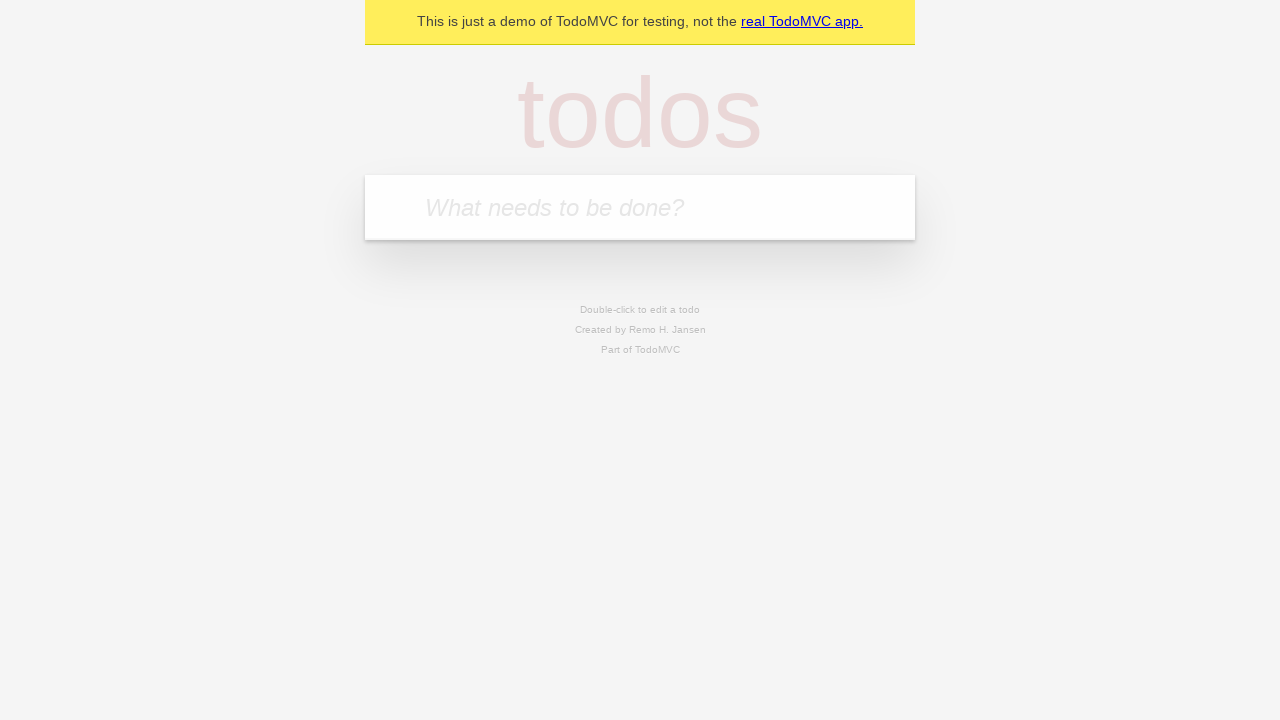

Filled first todo input with 'buy some cheese' on .new-todo
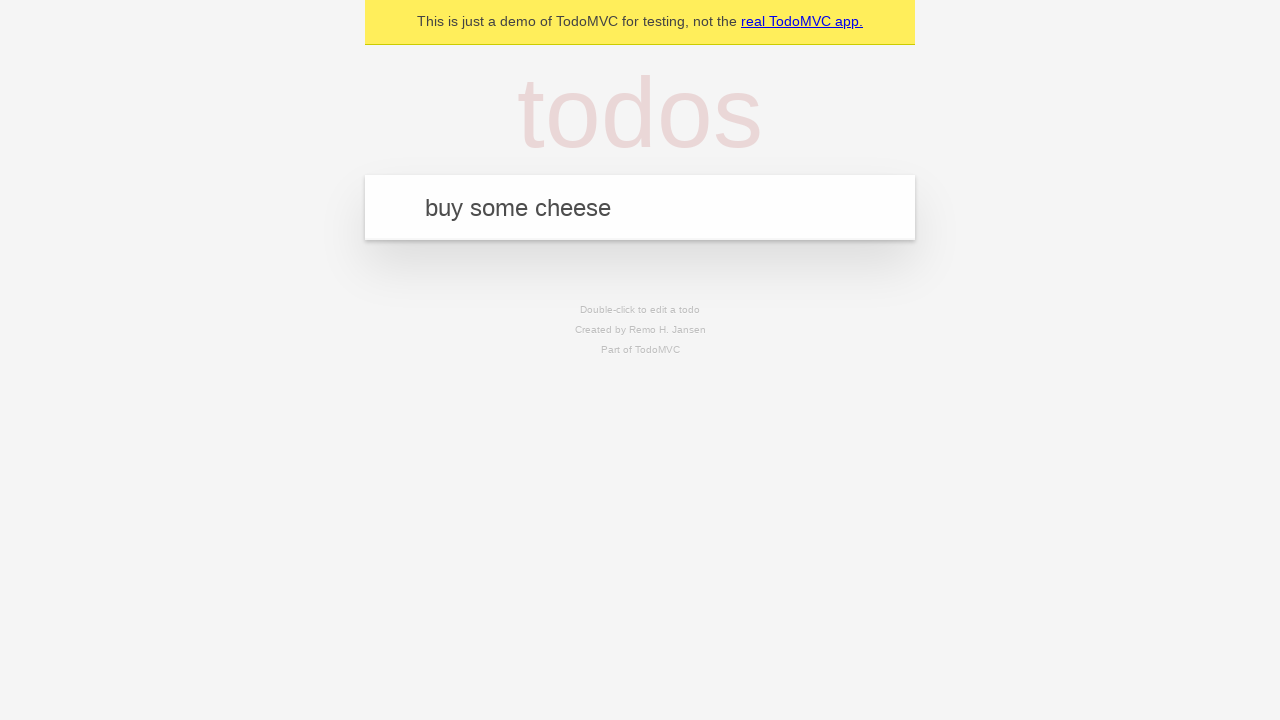

Pressed Enter to create first todo on .new-todo
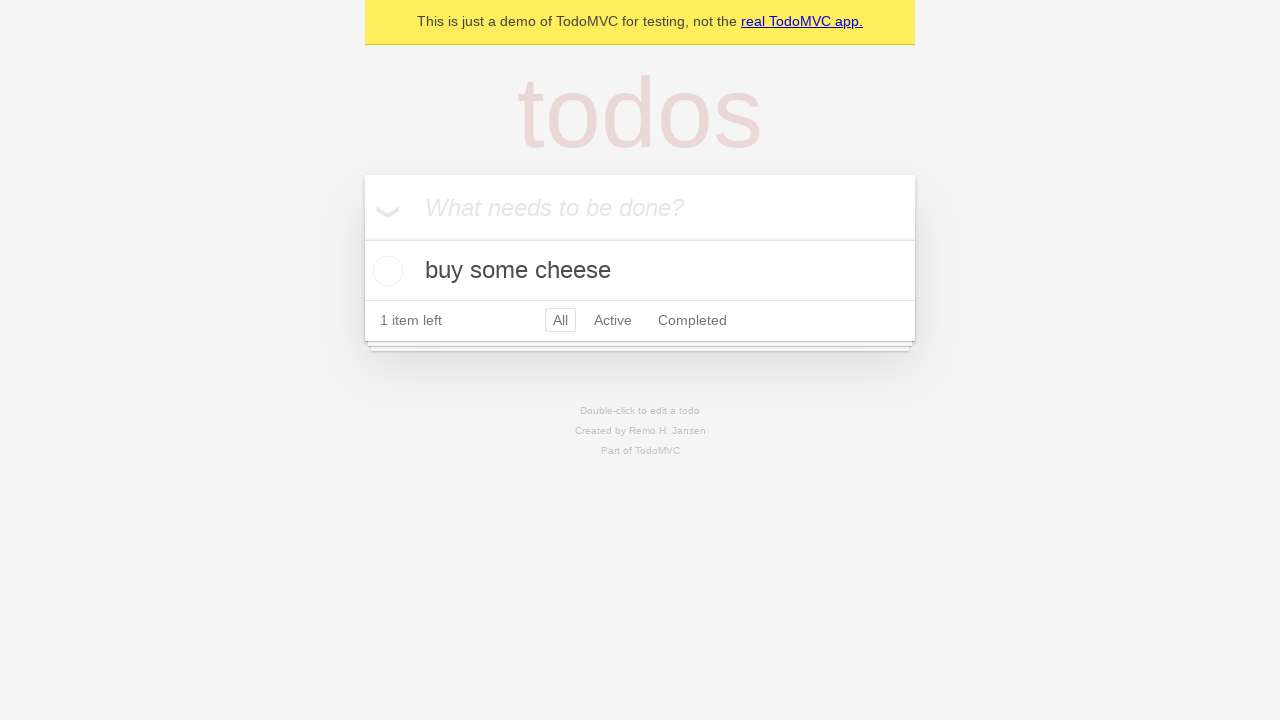

Filled second todo input with 'feed the cat' on .new-todo
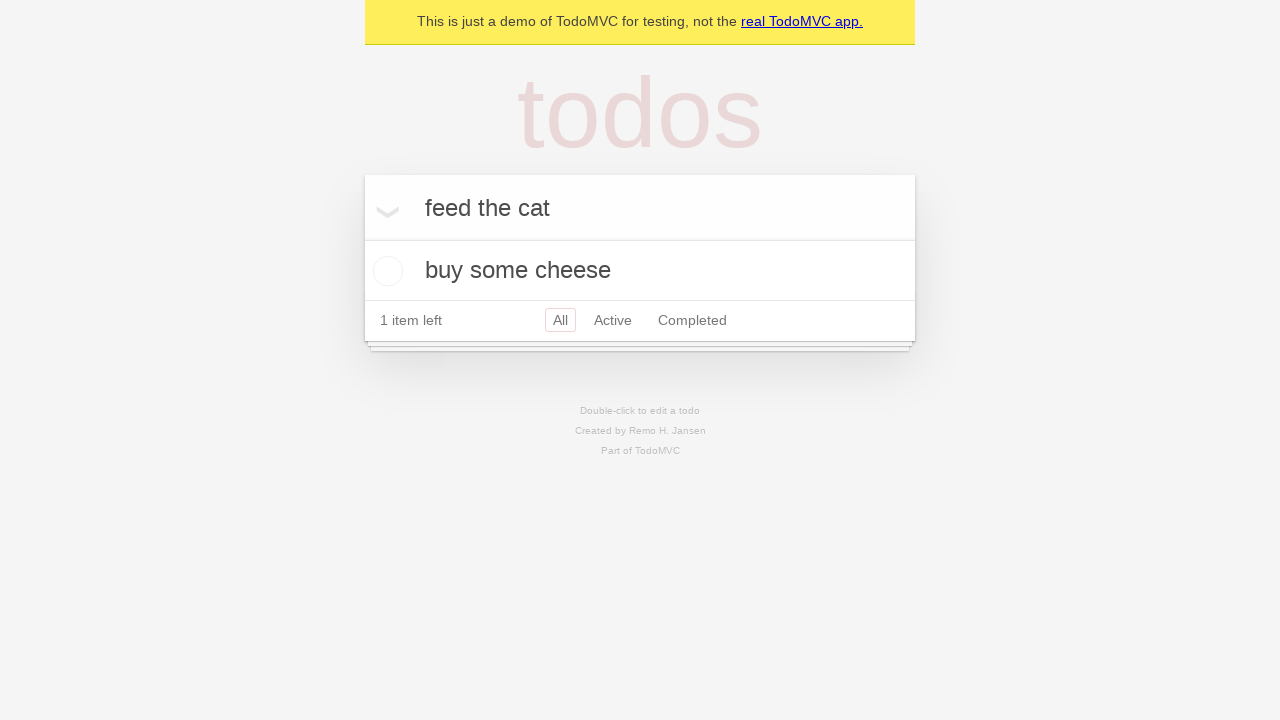

Pressed Enter to create second todo on .new-todo
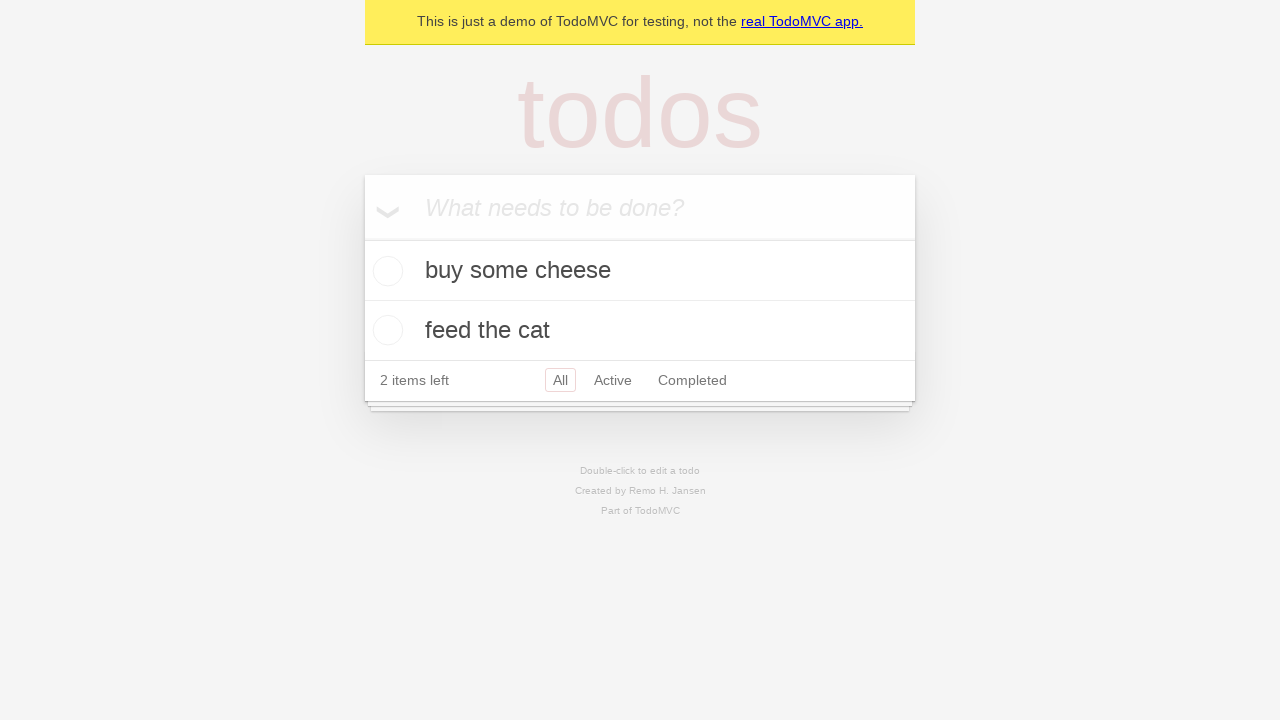

Filled third todo input with 'book a doctors appointment' on .new-todo
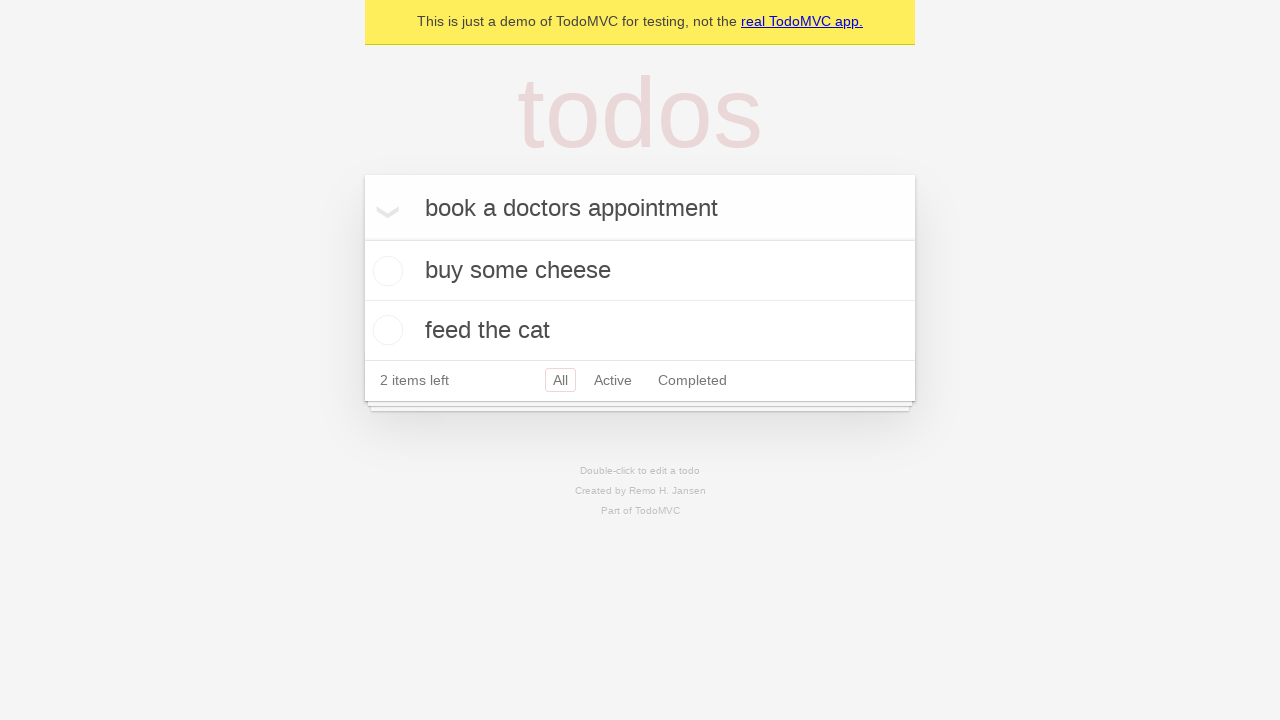

Pressed Enter to create third todo on .new-todo
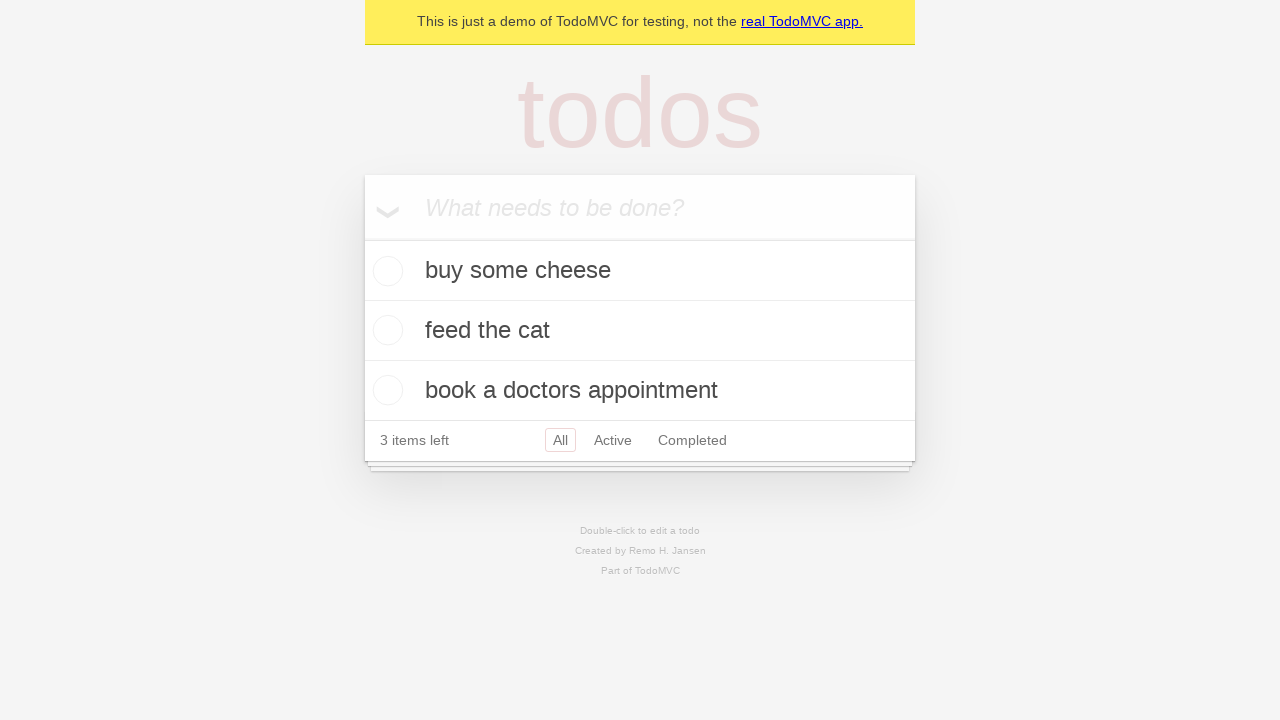

Clicked toggle-all checkbox to mark all todos as completed at (362, 238) on .toggle-all
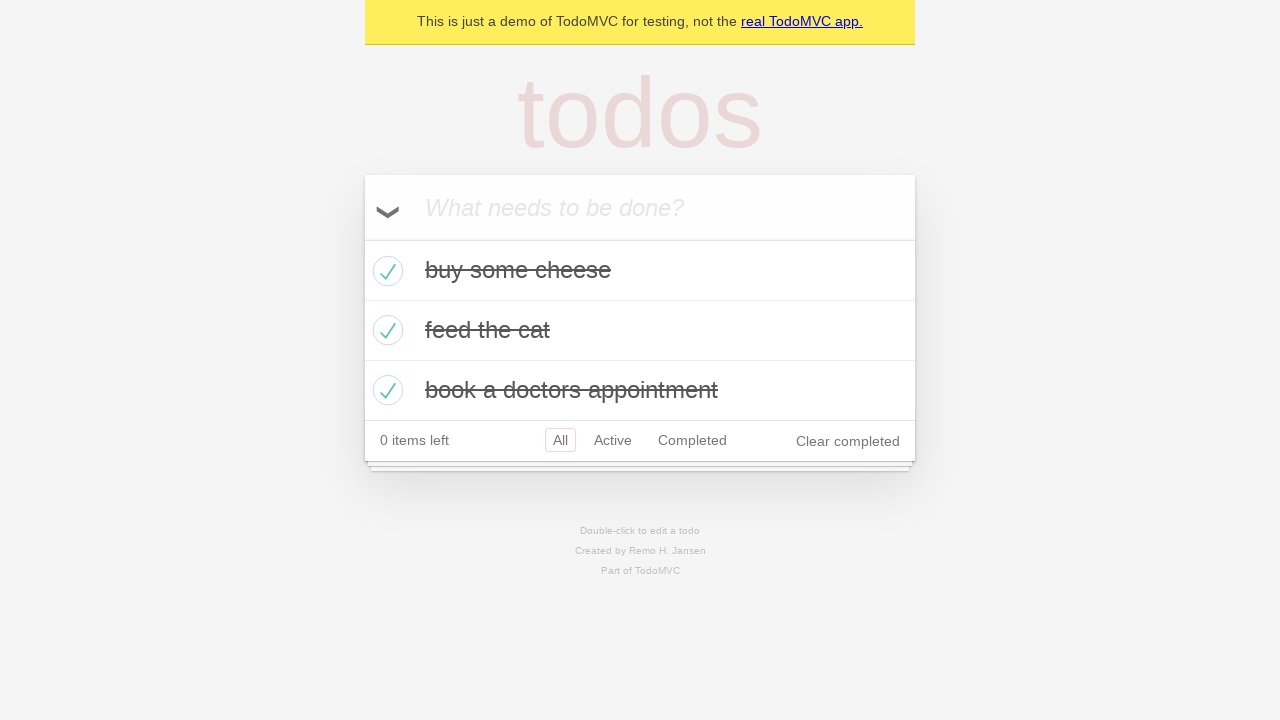

Verified that todos are marked as completed with .completed class
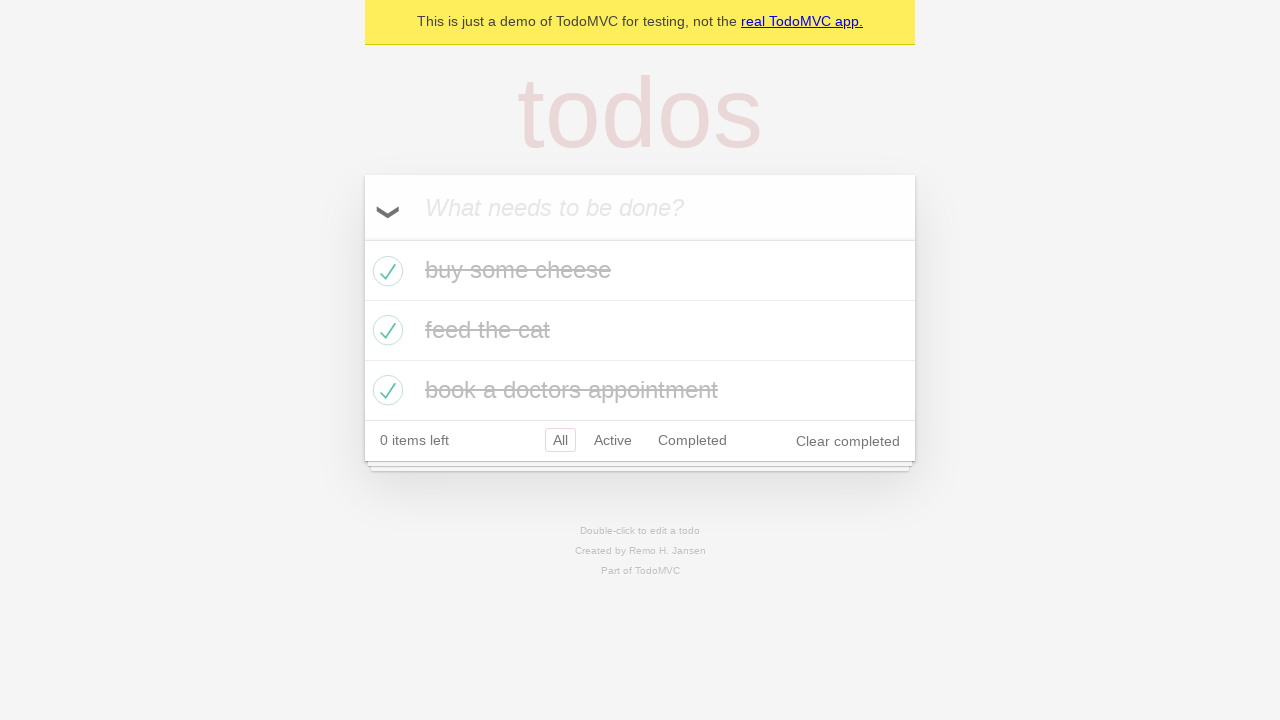

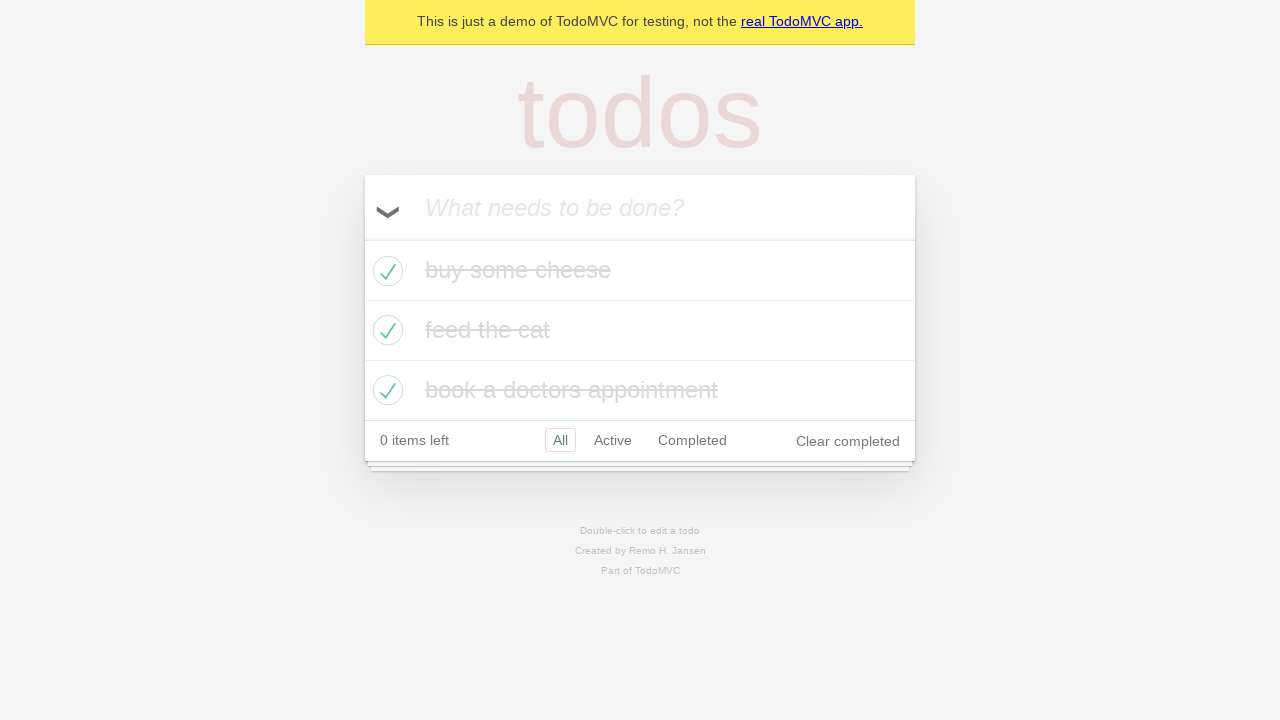